Tests keyboard input functionality by clicking on a text field and entering text

Starting URL: https://formy-project.herokuapp.com/keypress

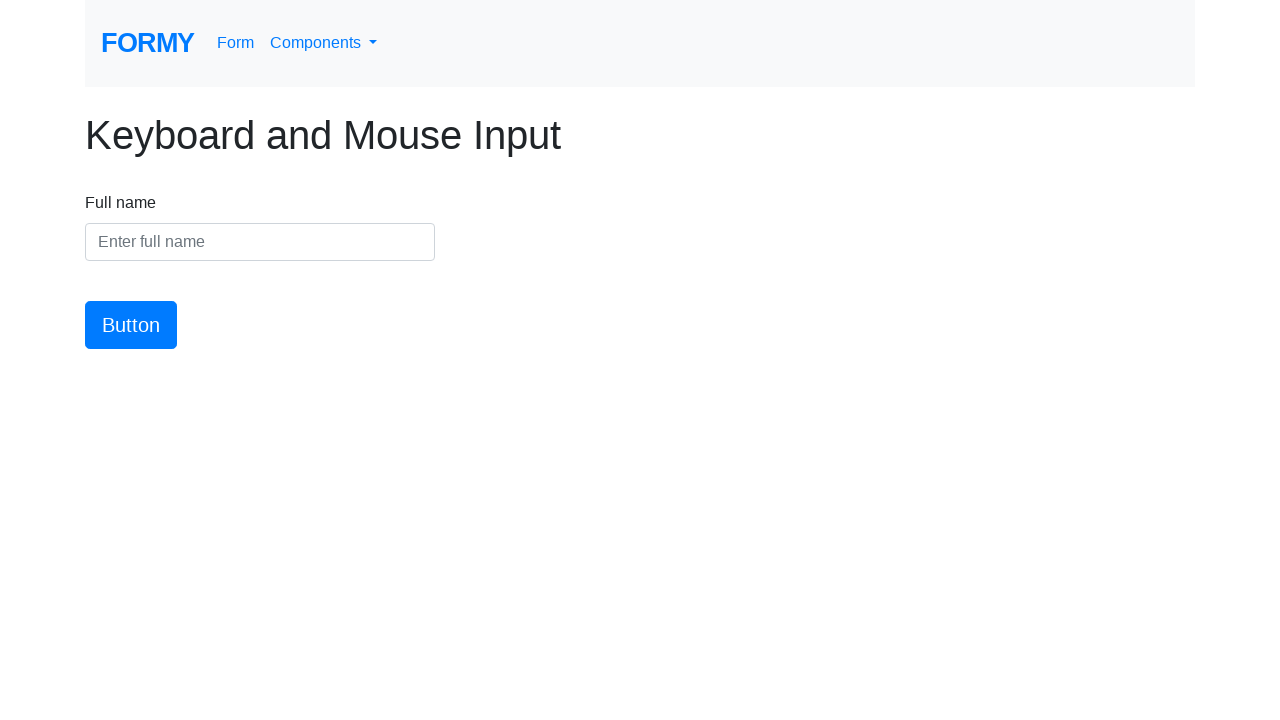

Clicked on the name input field at (260, 242) on #name
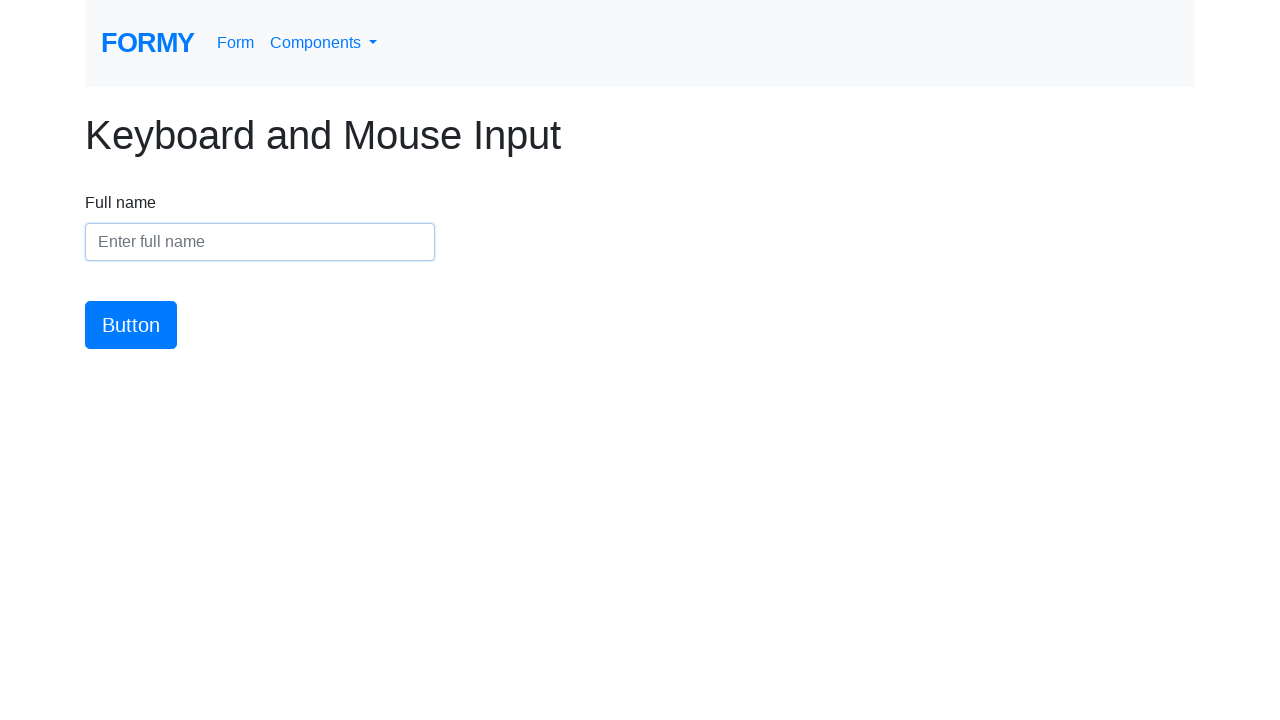

Entered 'MK' into the name field on #name
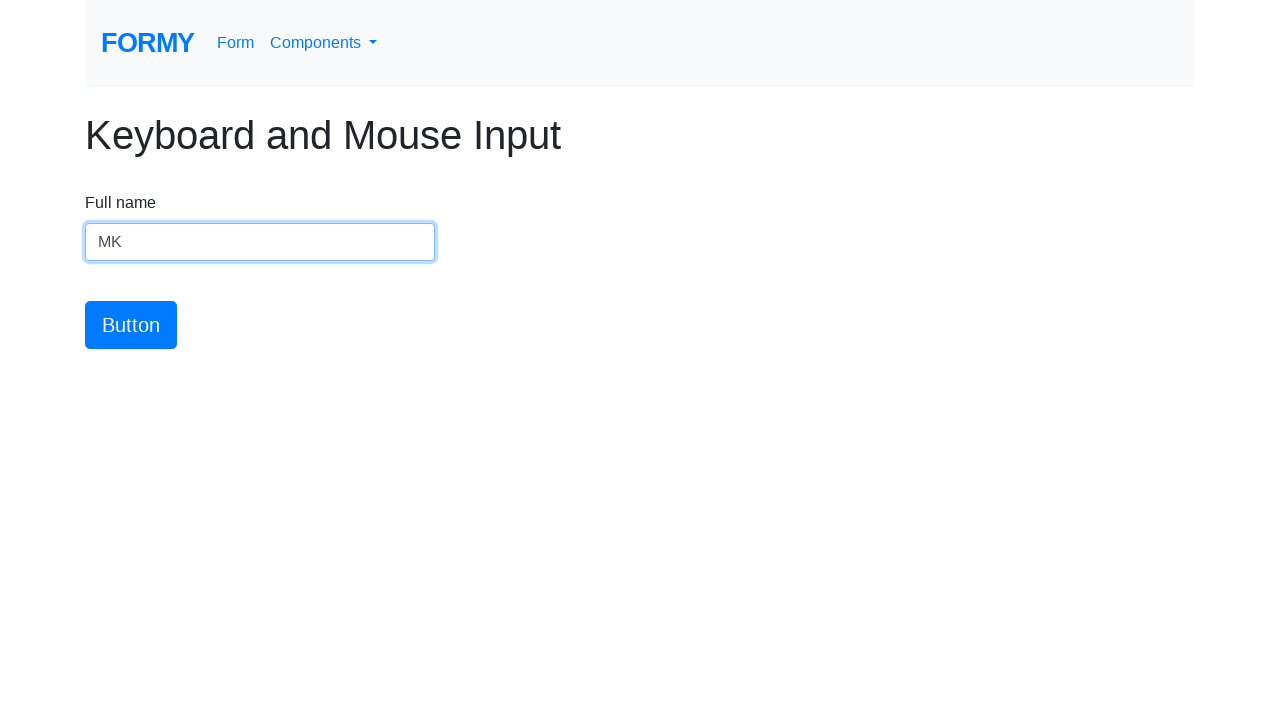

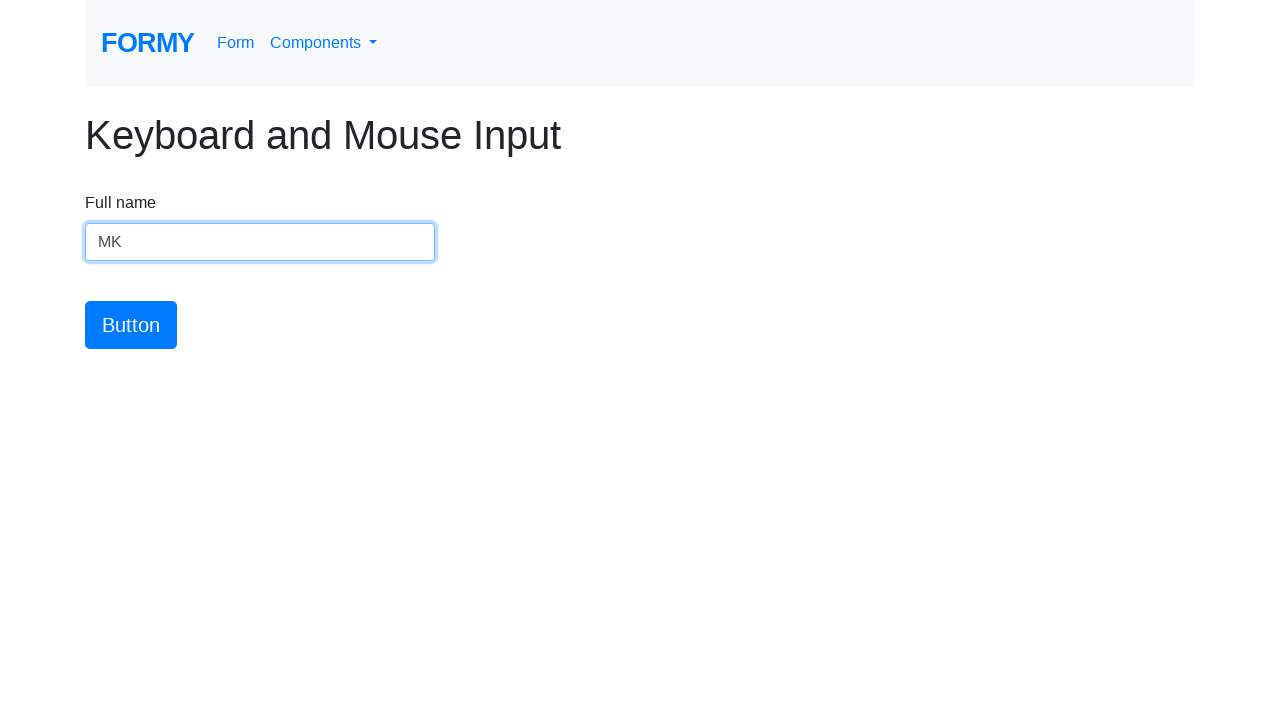